Tests table filtering functionality by navigating to the Tables section, entering a search term, and verifying that filtered rows contain the search term.

Starting URL: https://automatenow.io/sandbox-automation-testing-practice-website/

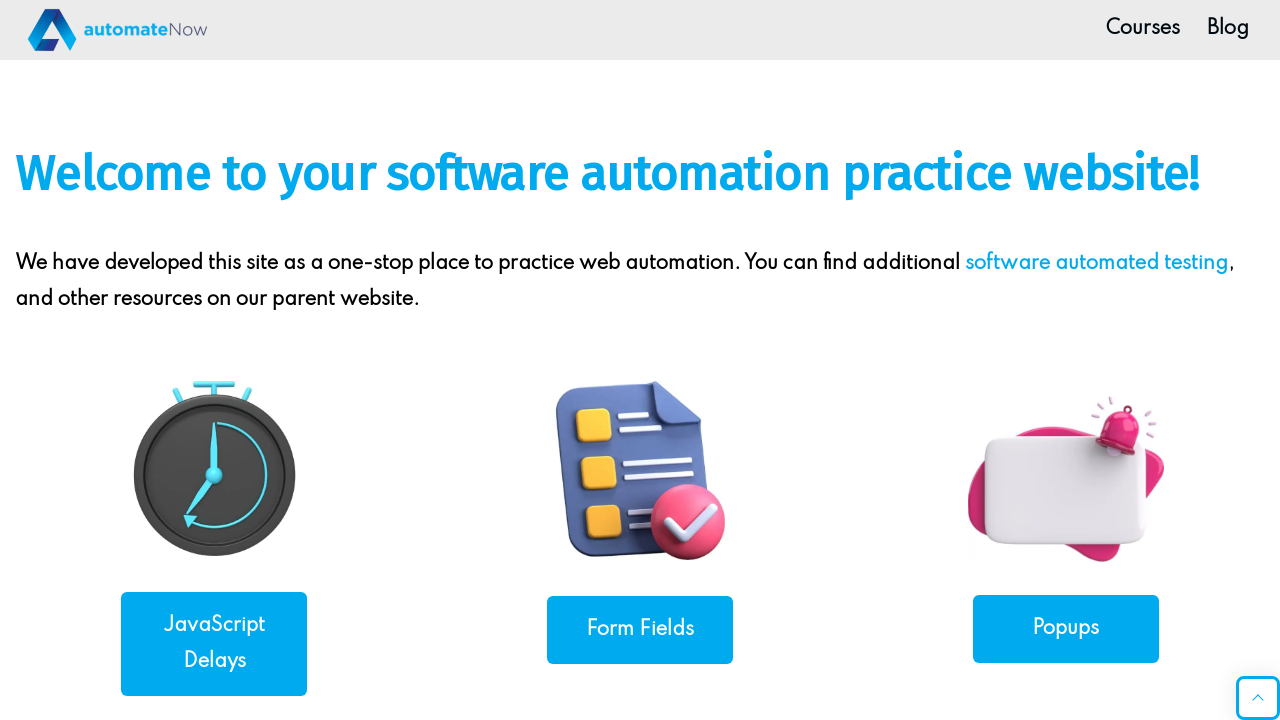

Clicked on Tables link to navigate to Tables section at (214, 360) on internal:role=link[name="Tables"i]
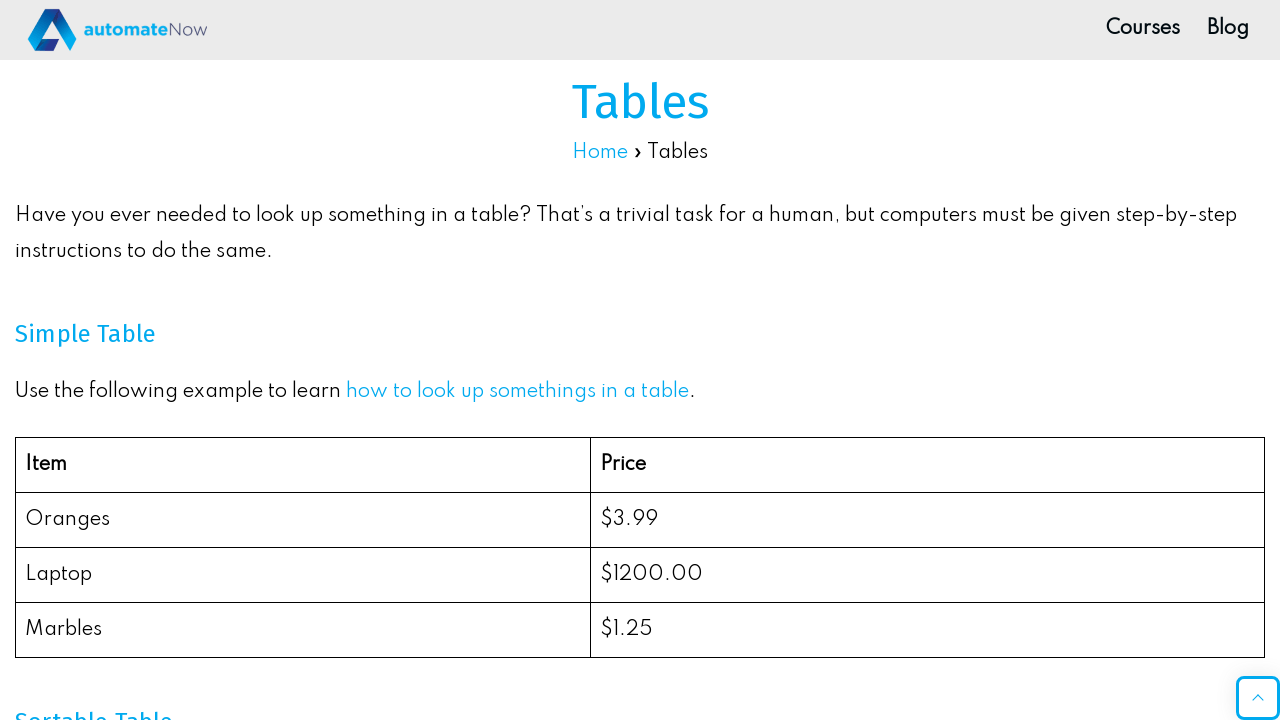

Clicked on search field to focus it at (1132, 360) on internal:label="Search:"i
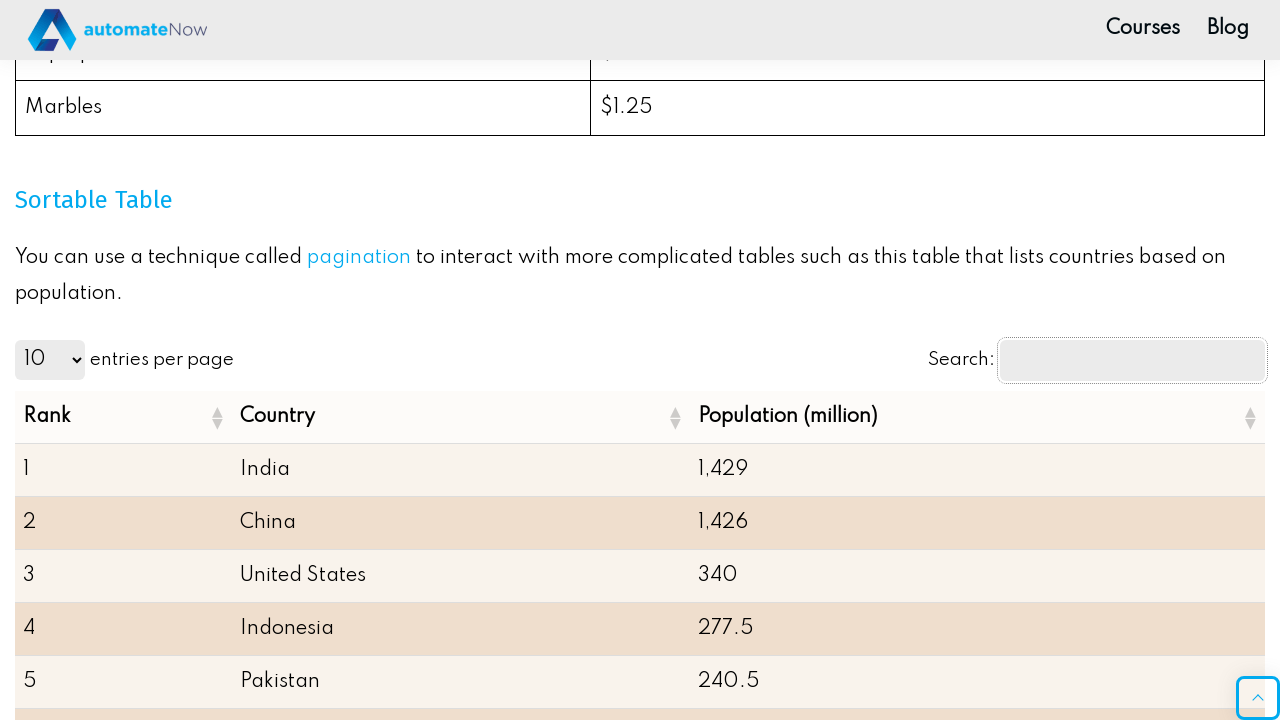

Entered search term 'ind' in the search field on internal:label="Search:"i
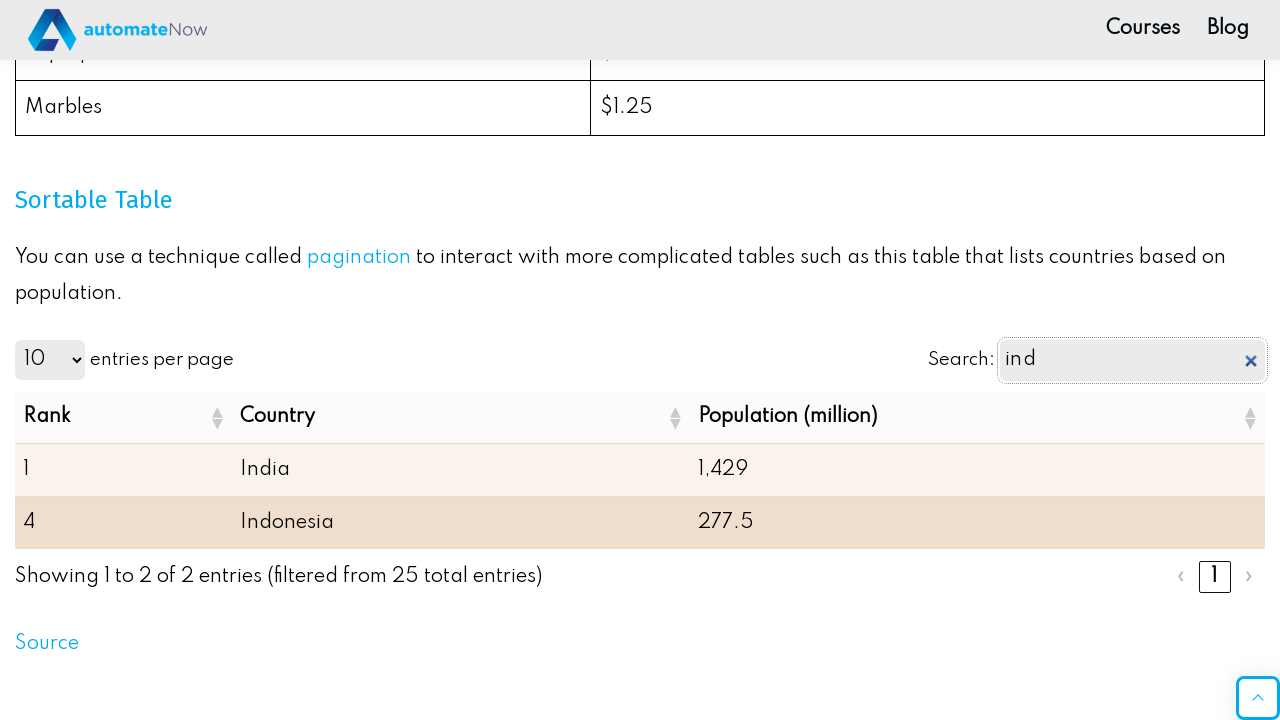

Waited 500ms for table to update with filtered results
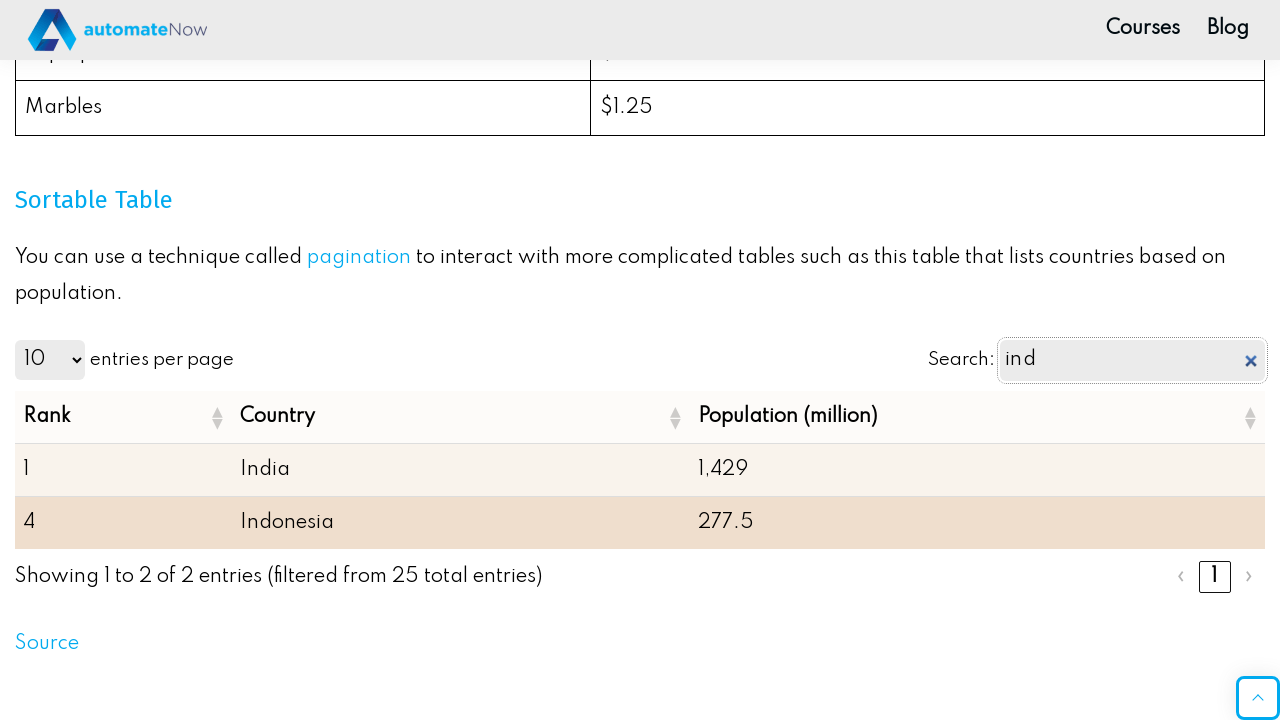

Retrieved all table rows containing 'Ind'
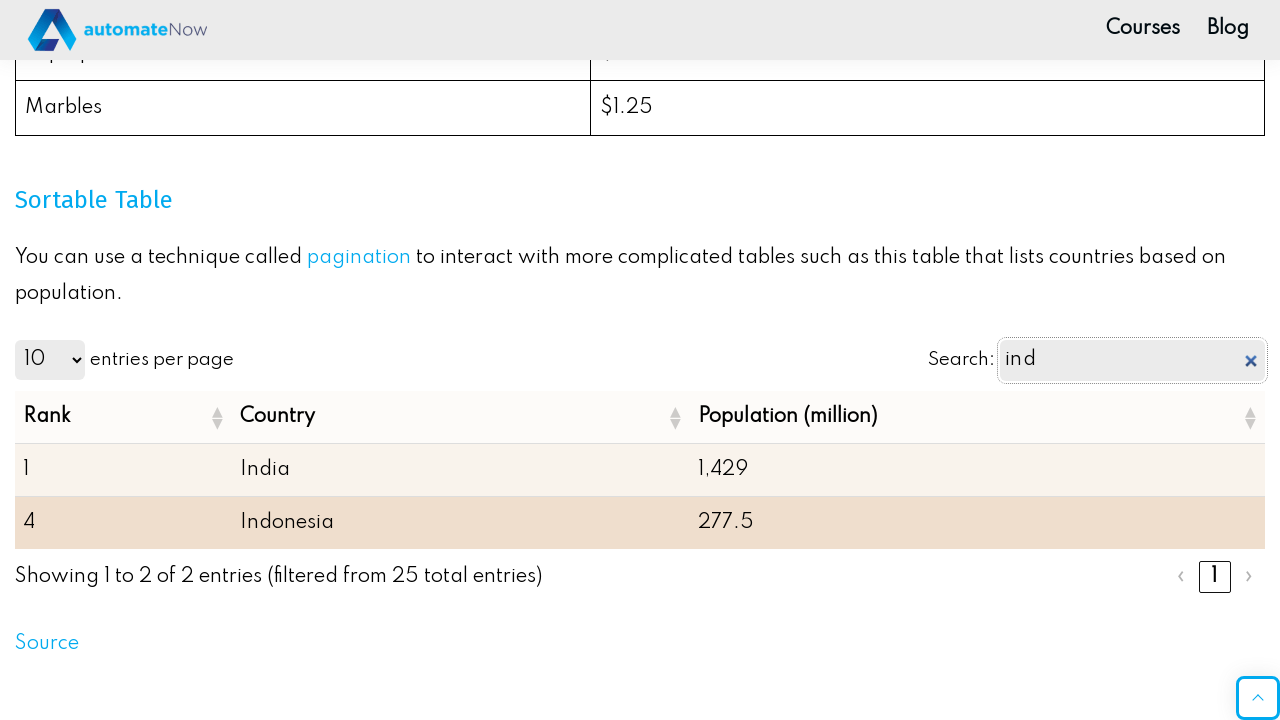

Verified filtered row contains search term 'Ind': 1	India	1,429
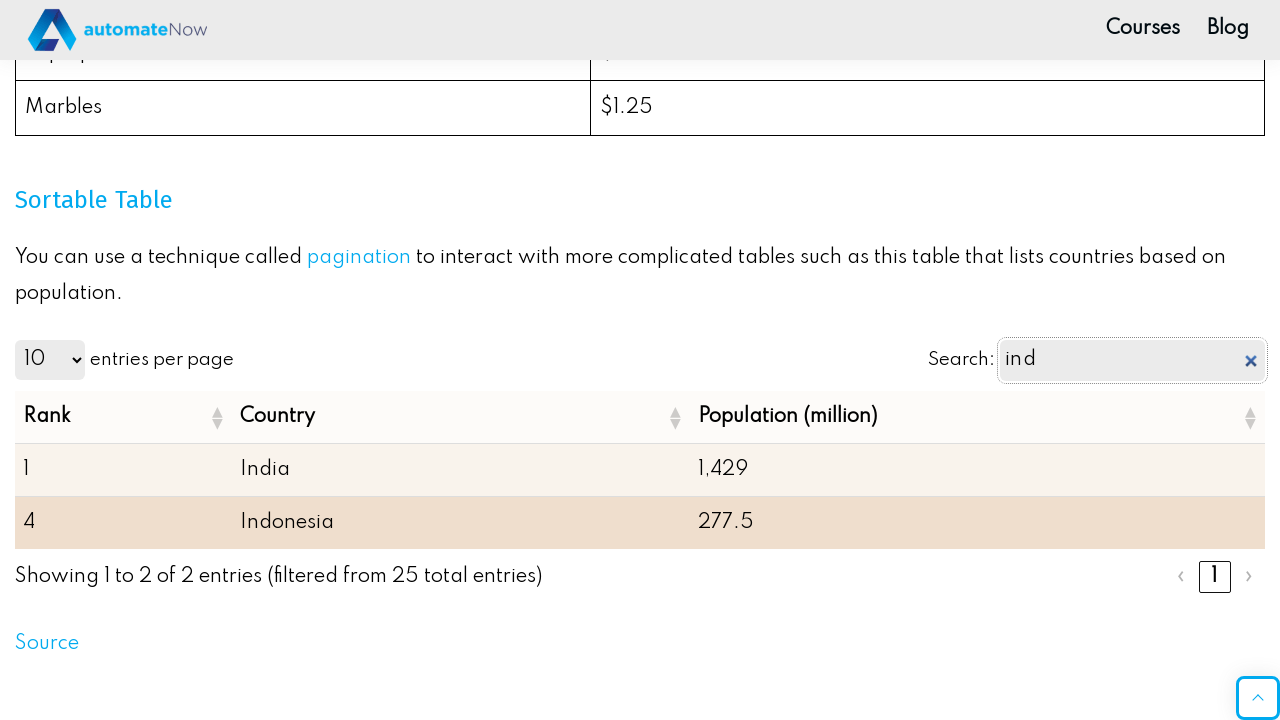

Verified filtered row contains search term 'Ind': 4	Indonesia	277.5
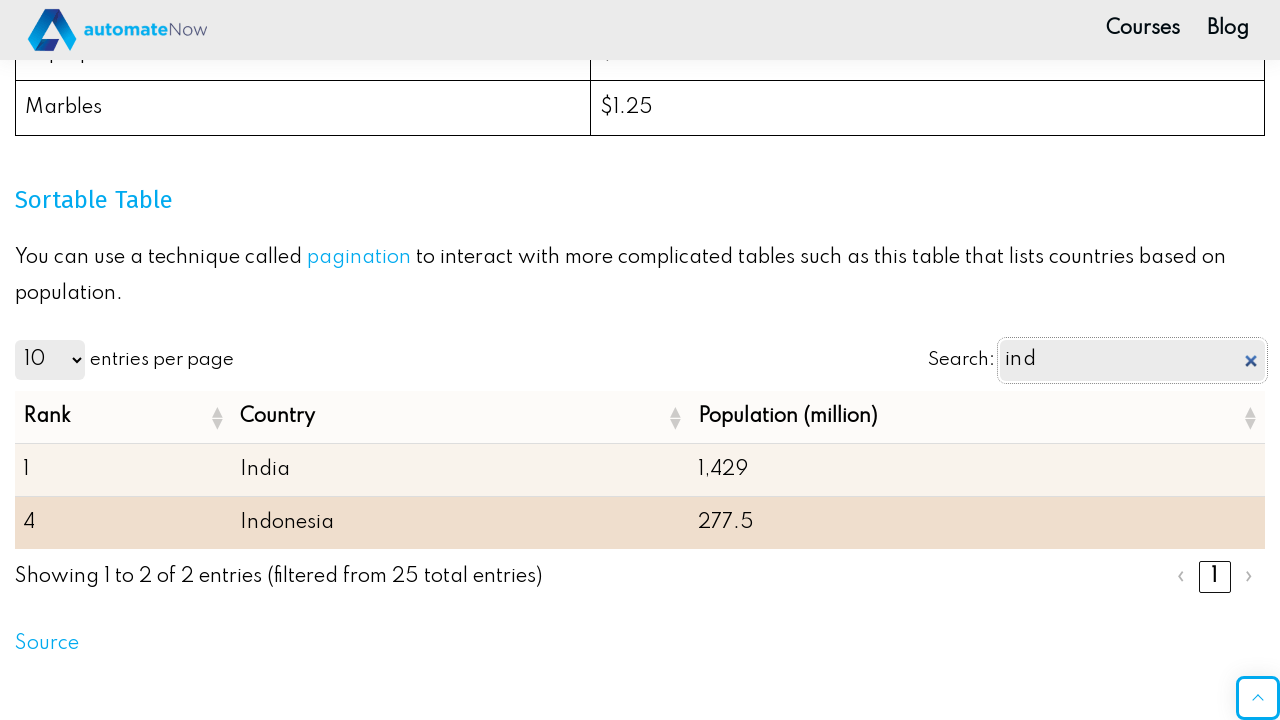

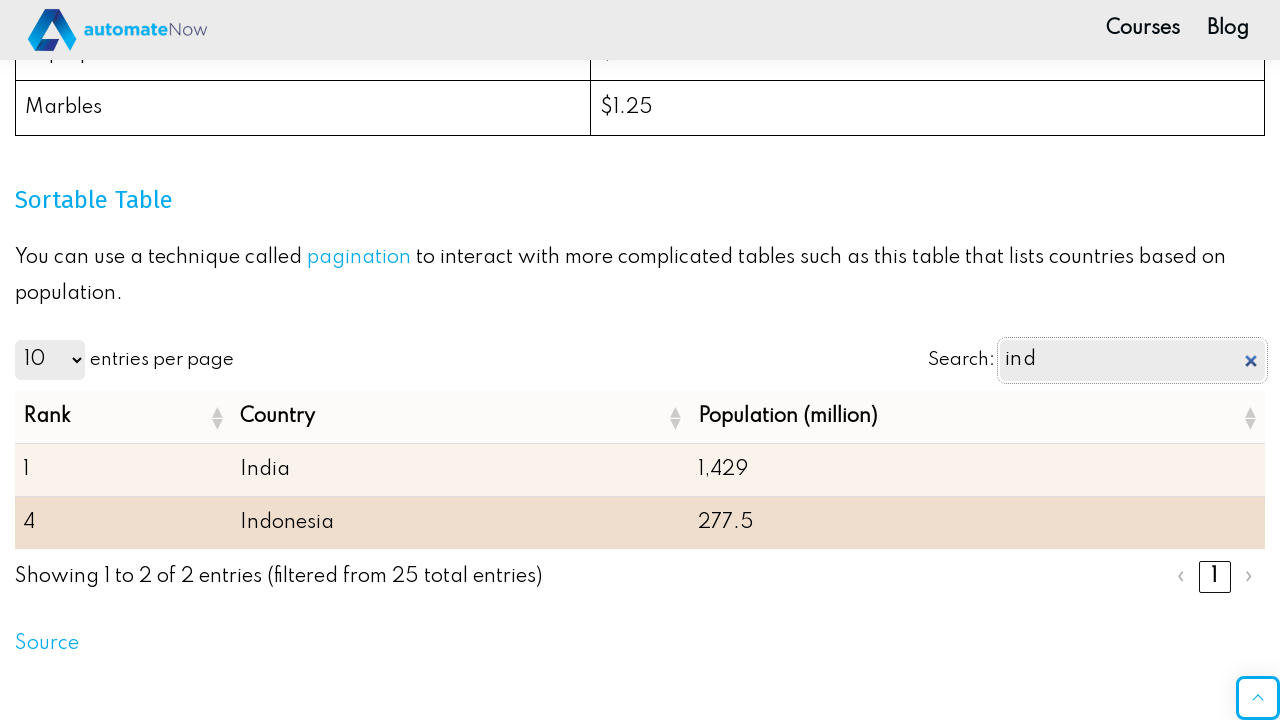